Navigates to the OrangeHRM demo site and verifies that the company logo is displayed on the login page

Starting URL: https://opensource-demo.orangehrmlive.com/

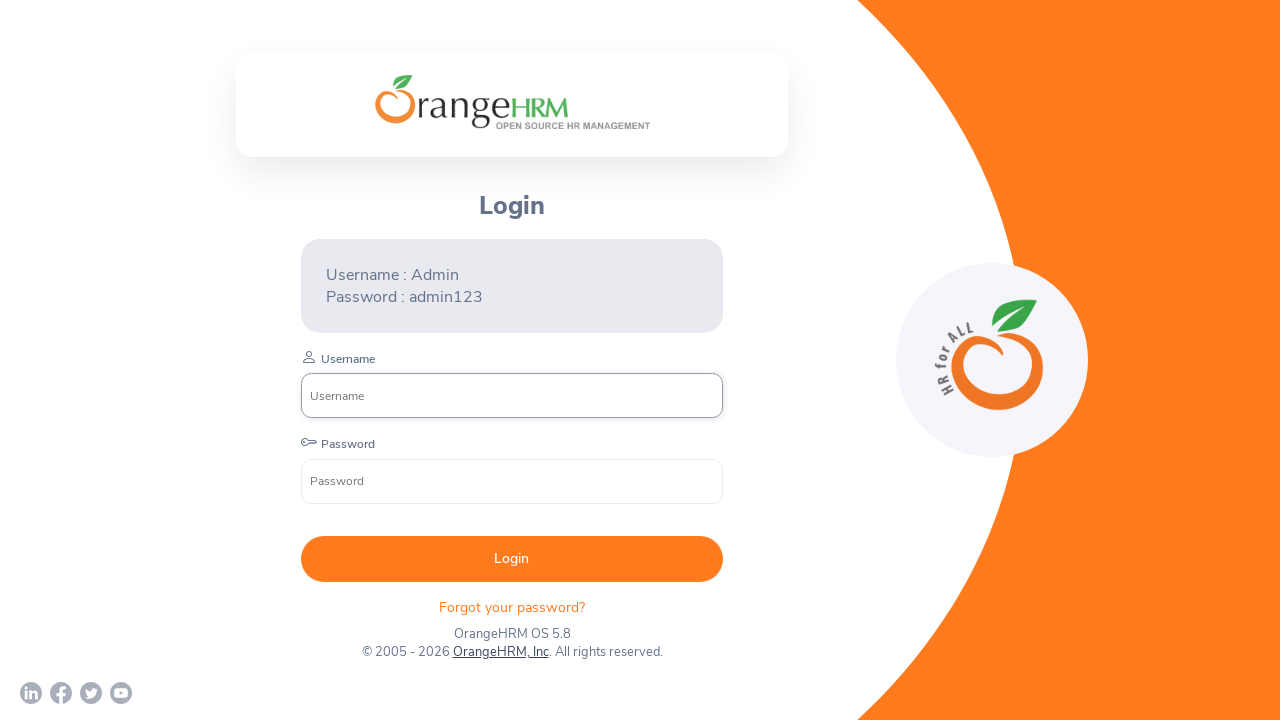

Navigated to OrangeHRM demo site
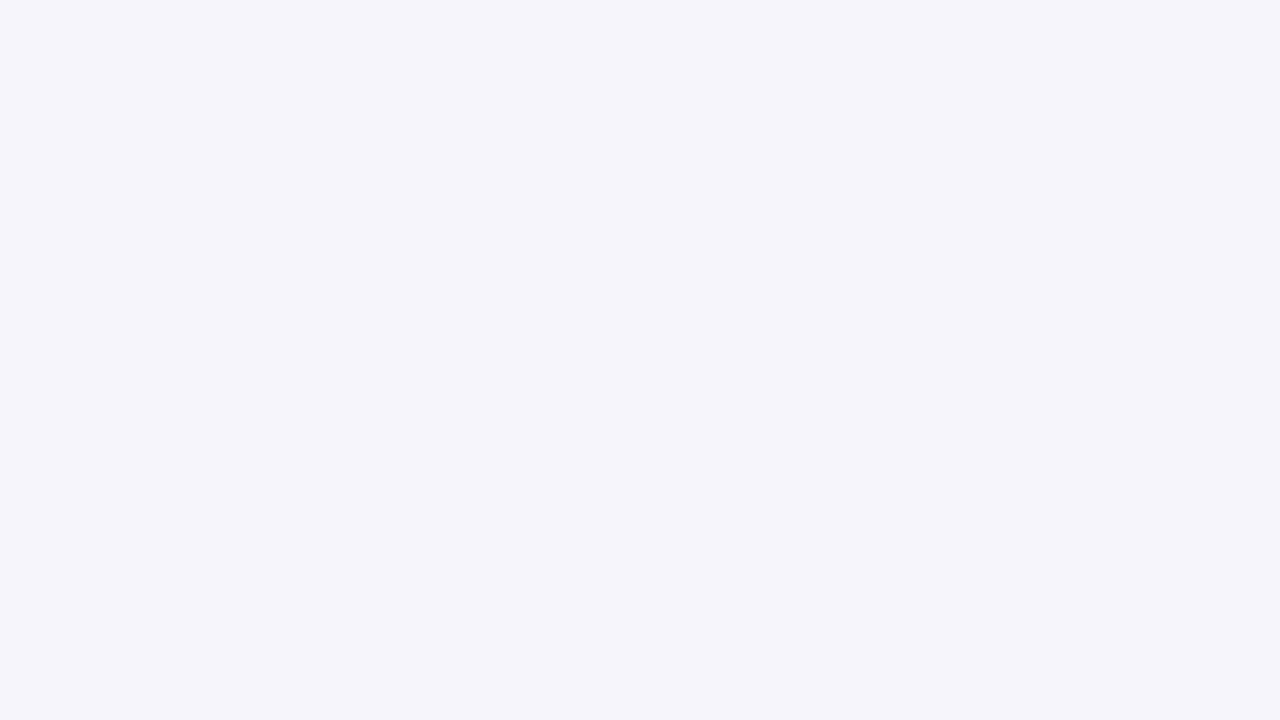

Located logo element using primary XPath selector
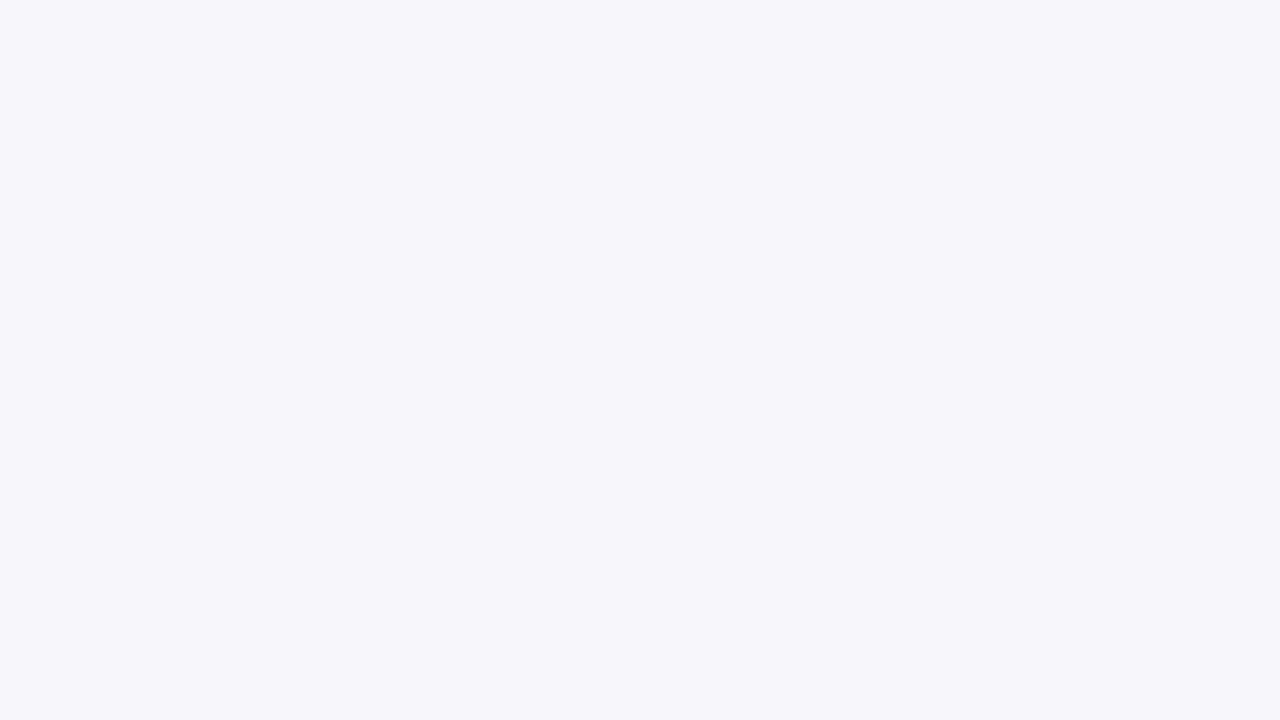

Logo not visible with primary selector, switched to fallback XPath
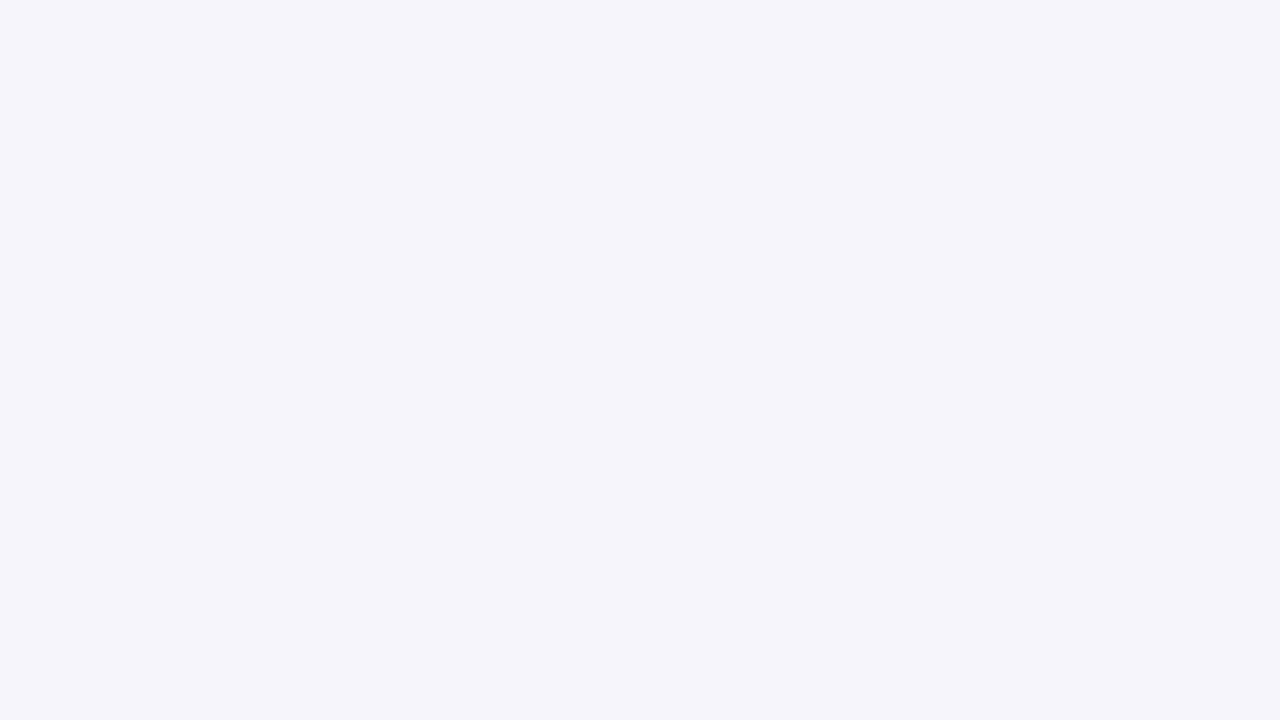

Logo element became visible on the page
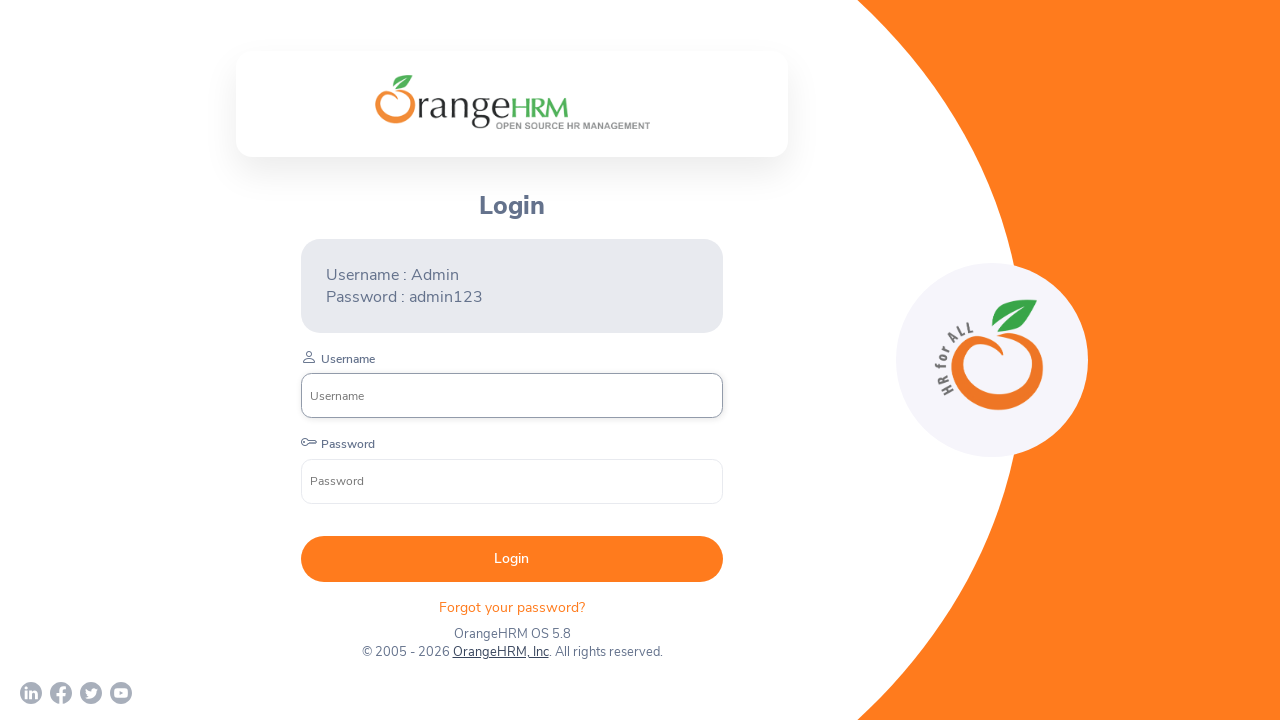

Verified logo is visible - assertion passed
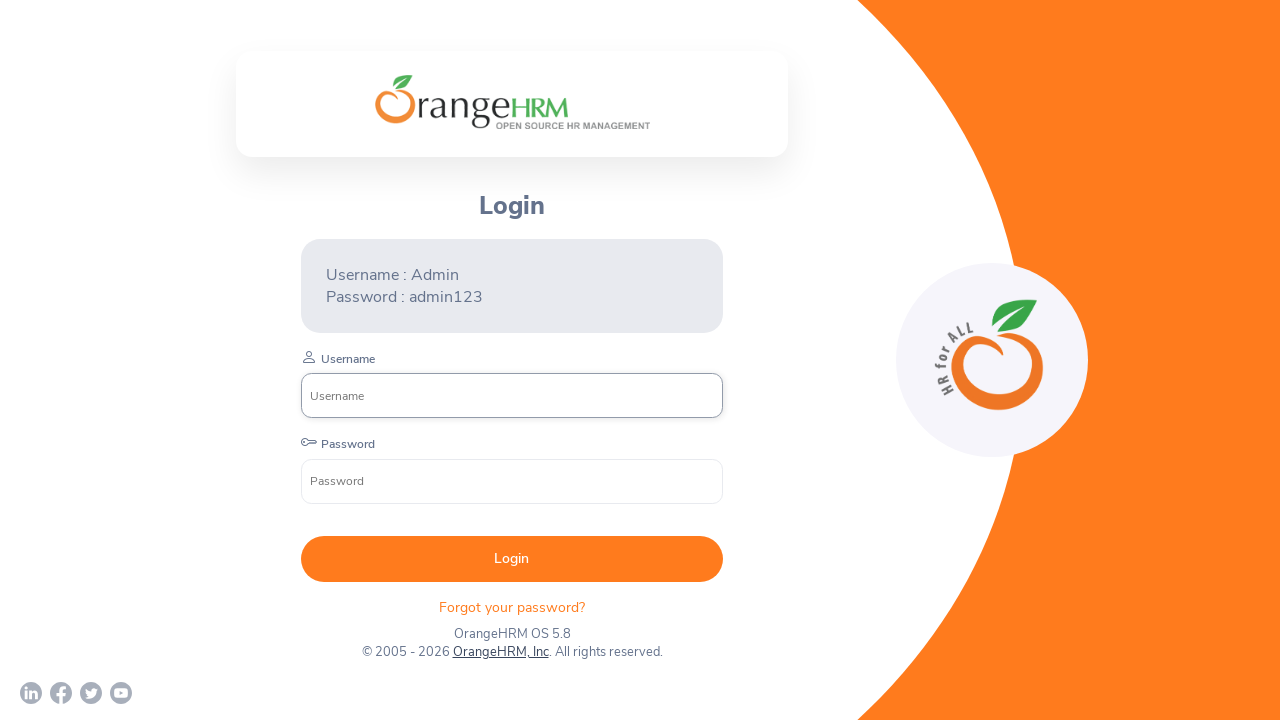

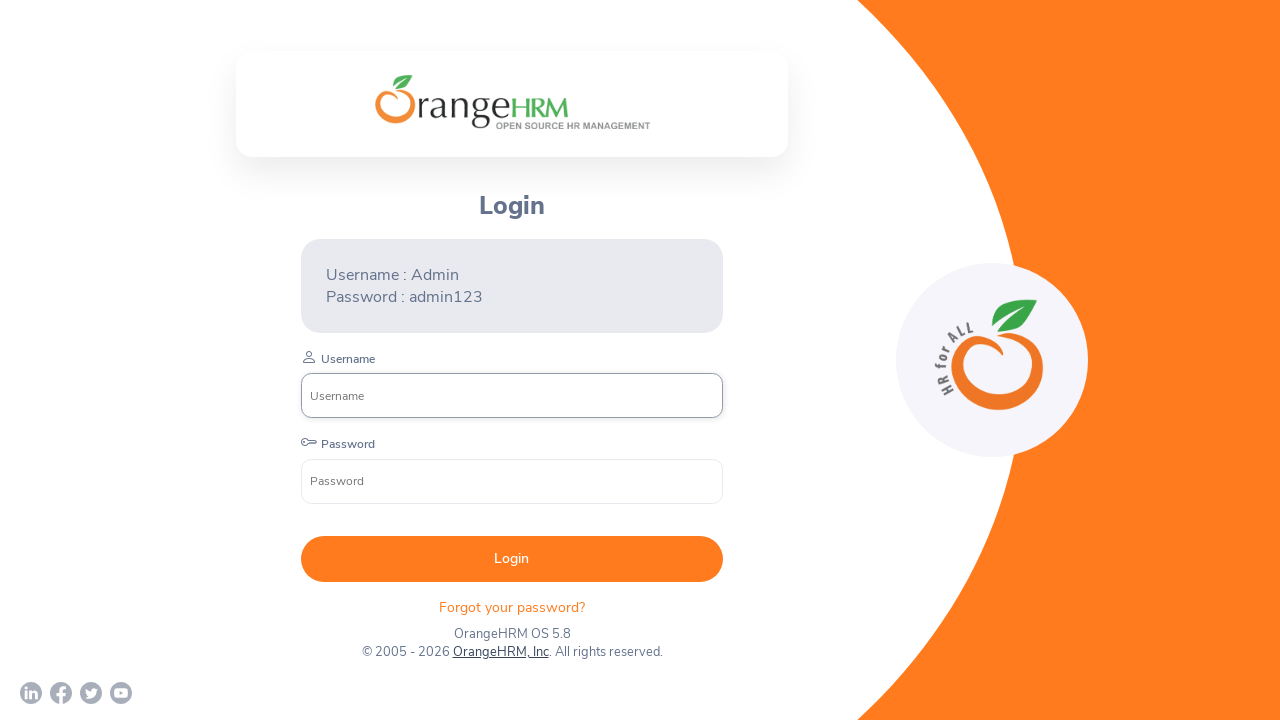